Tests dynamic content loading where element is rendered after clicking start button

Starting URL: https://the-internet.herokuapp.com/dynamic_loading/2

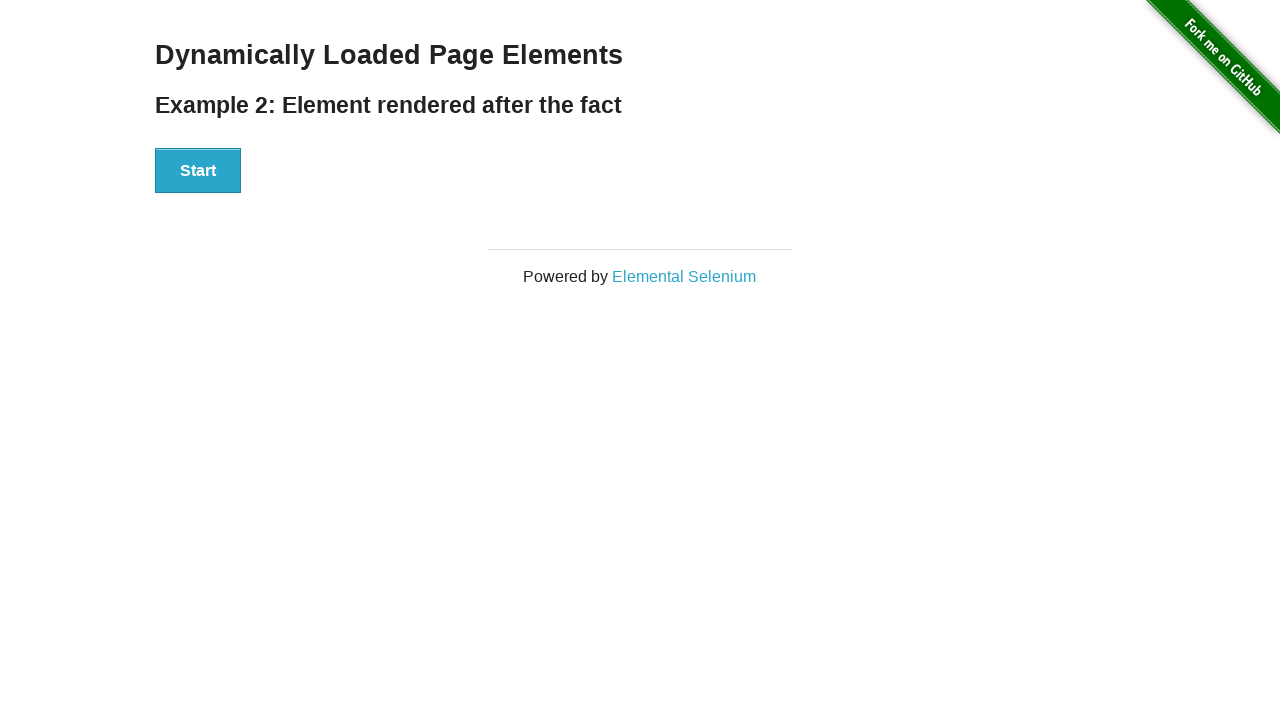

Clicked start button to trigger dynamic content loading at (198, 171) on xpath=//div[@id='start']/button
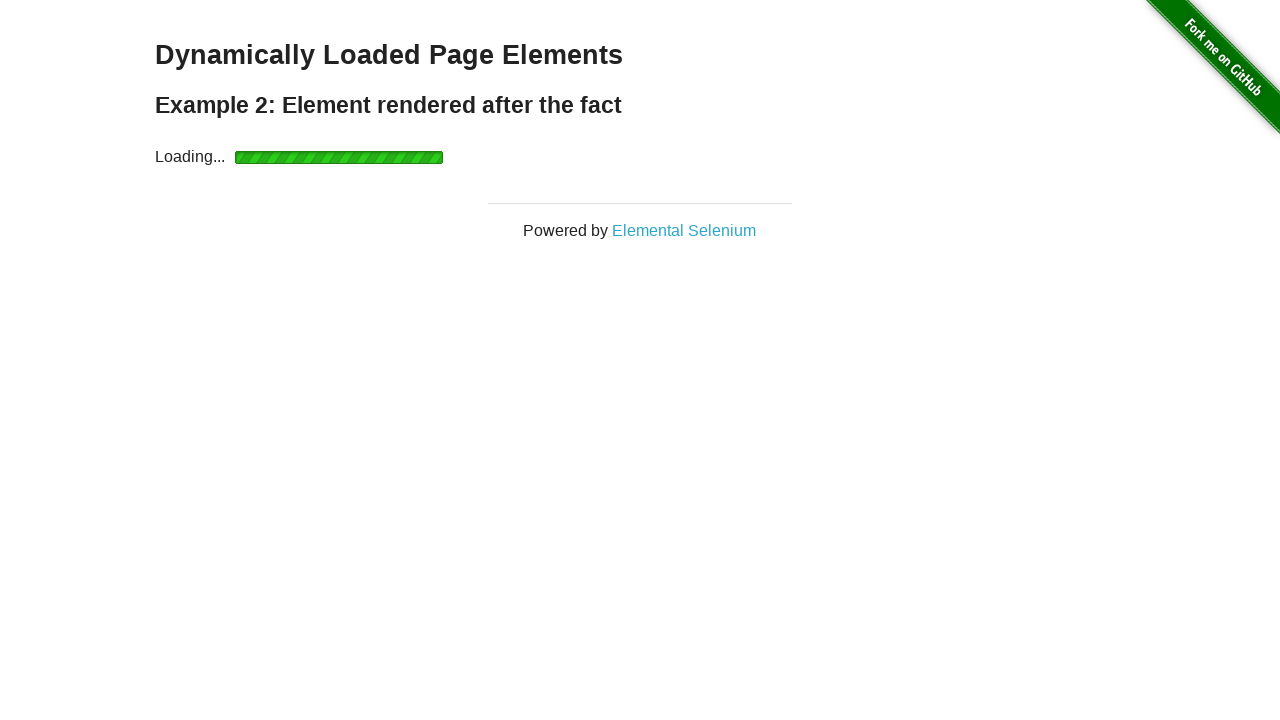

Element rendered after clicking start button
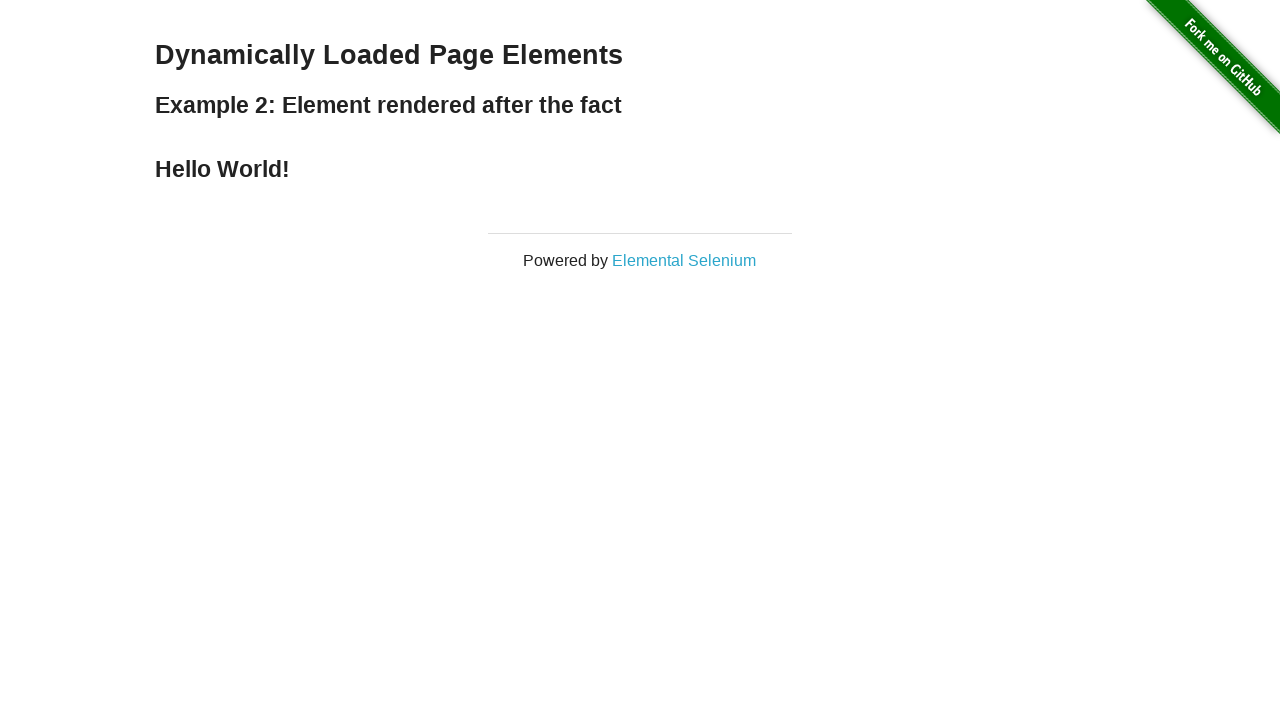

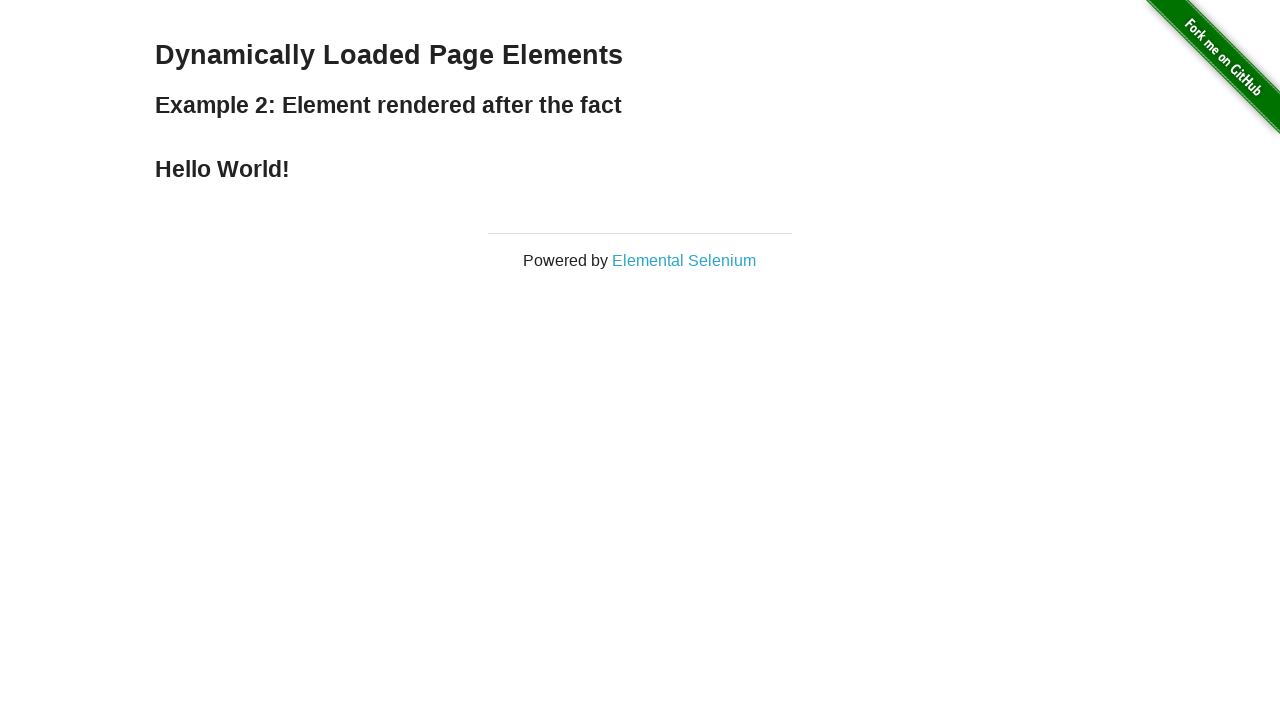